Tests form interaction by entering a name in an input field and clicking a radio button on a test automation practice page

Starting URL: https://testautomationpractice.blogspot.com/

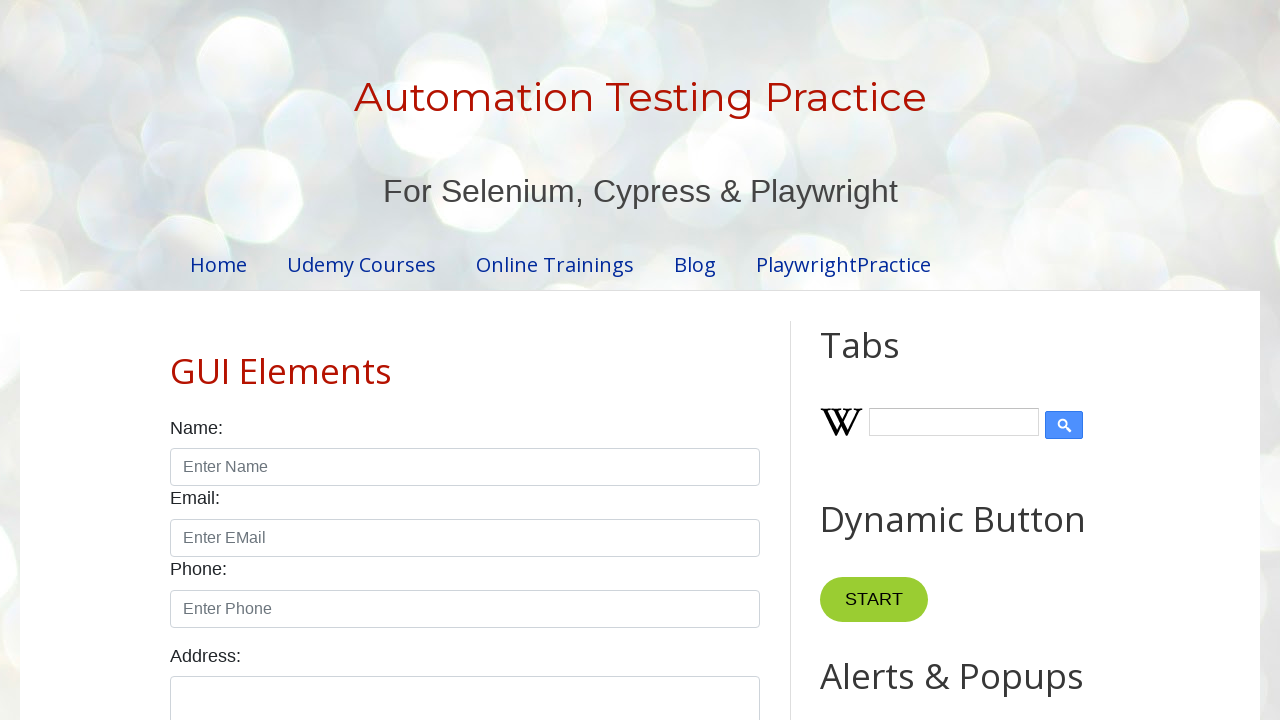

Entered 'John' in the name input field on input#name
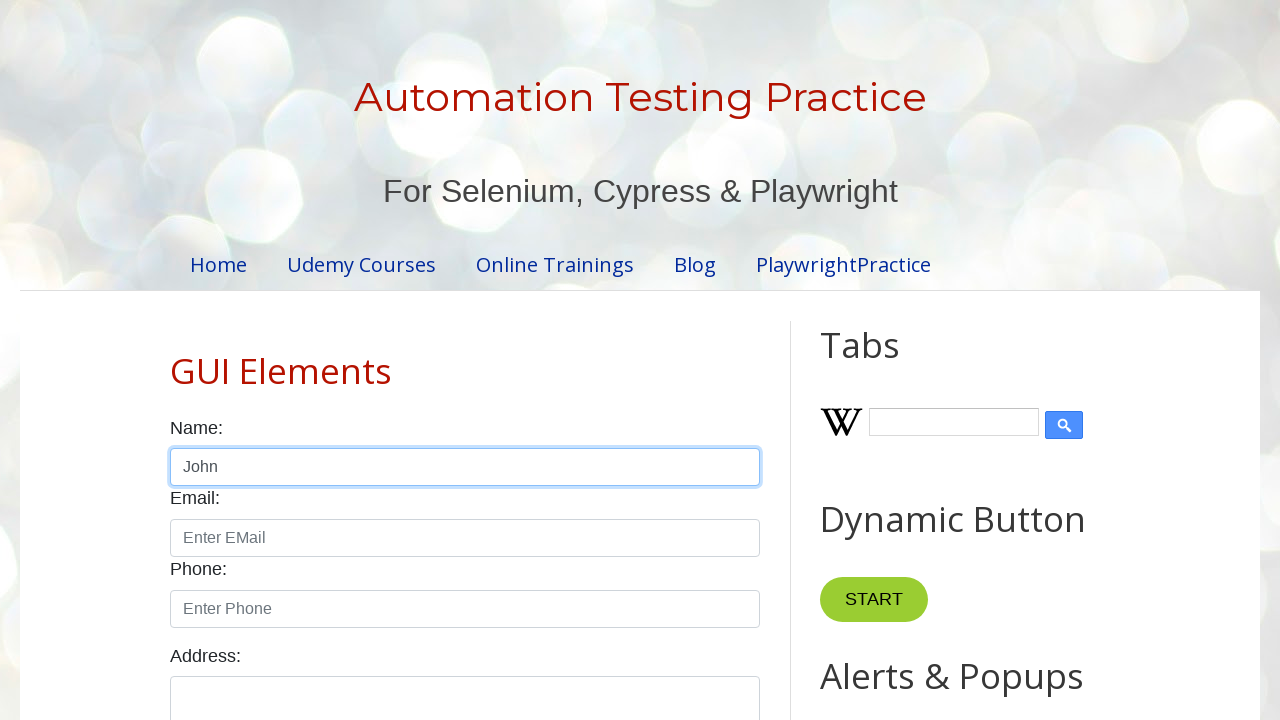

Clicked the male radio button at (176, 360) on input#male
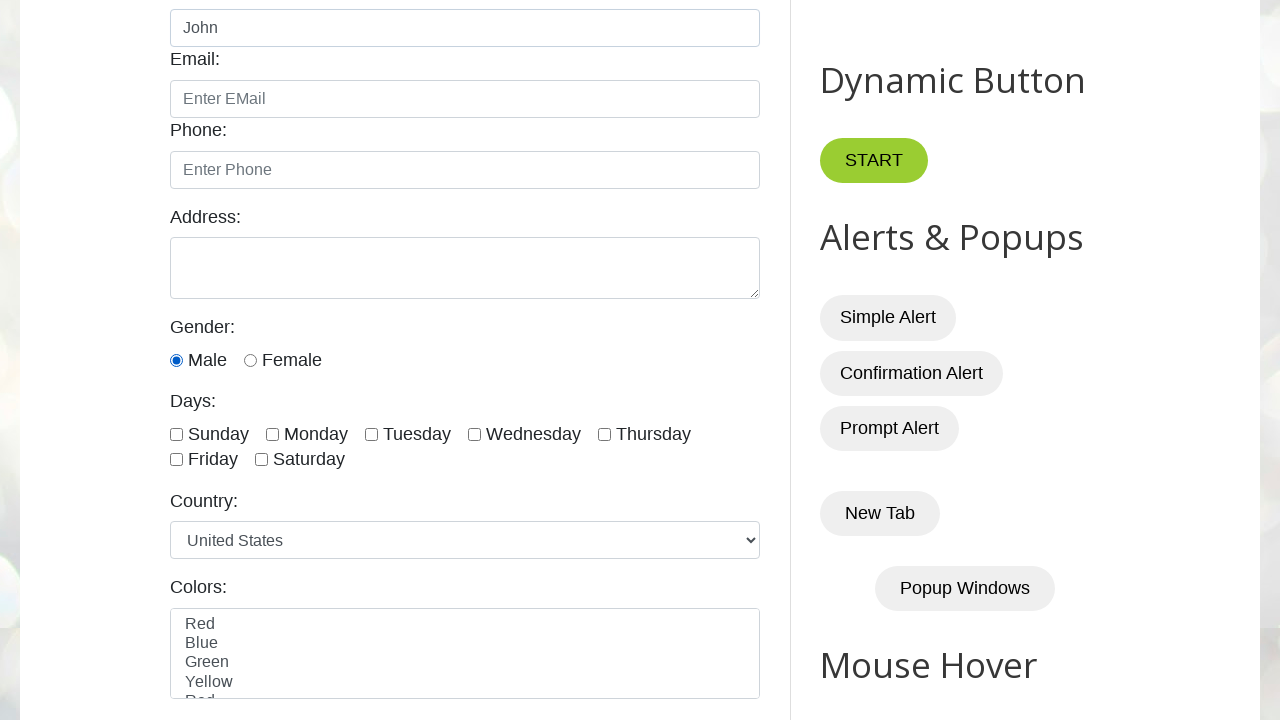

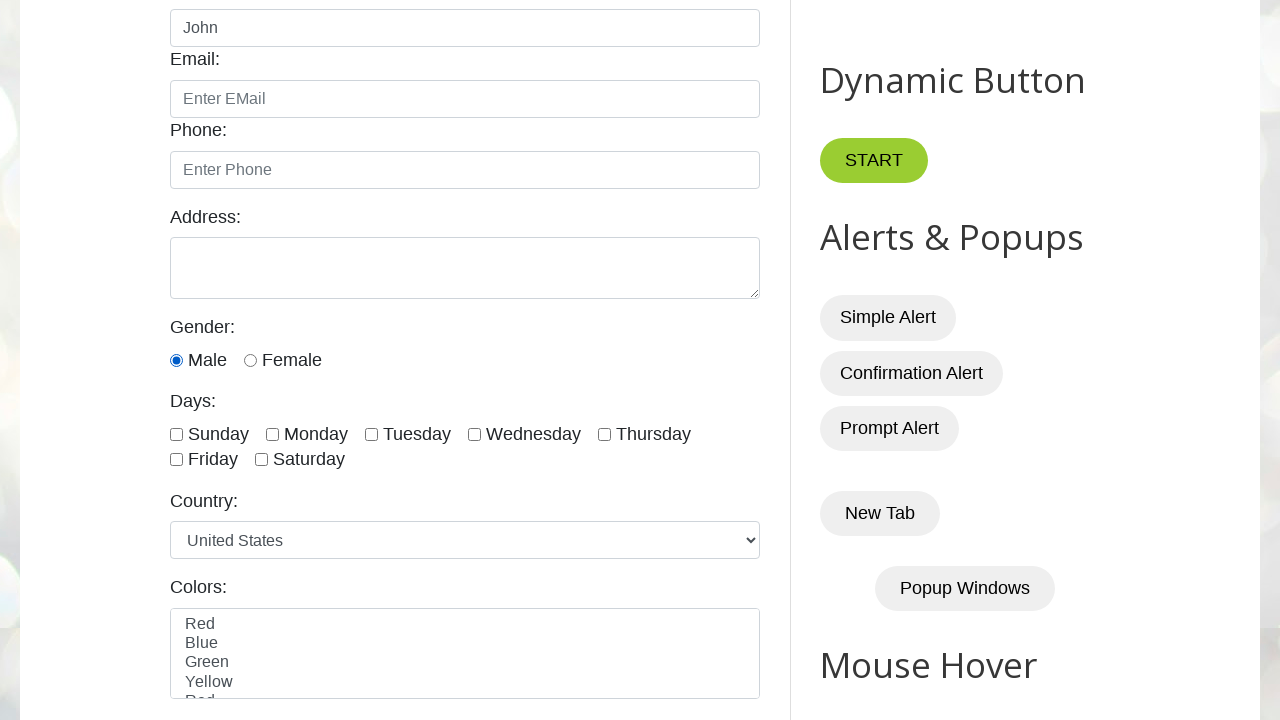